Tests the Links page on DemoQA by clicking the "created" link and verifying the API response shows status 201 Created

Starting URL: https://demoqa.com/links

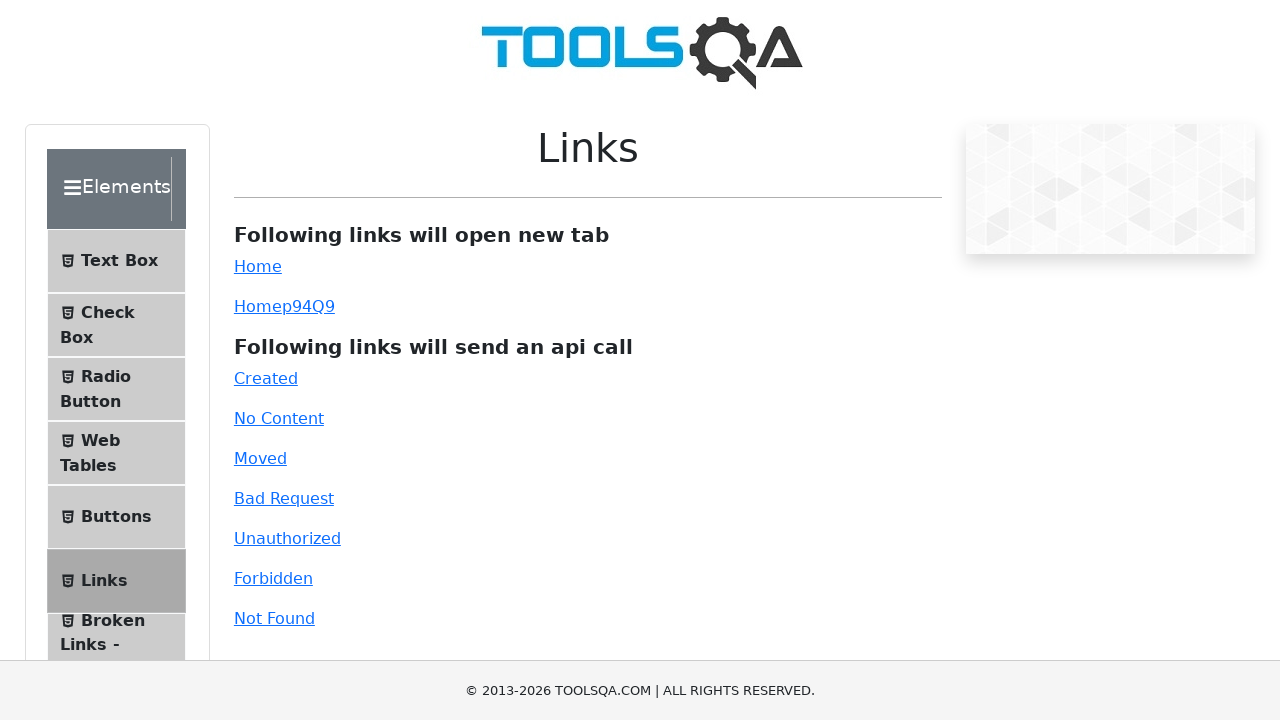

Waited for Links page content to load
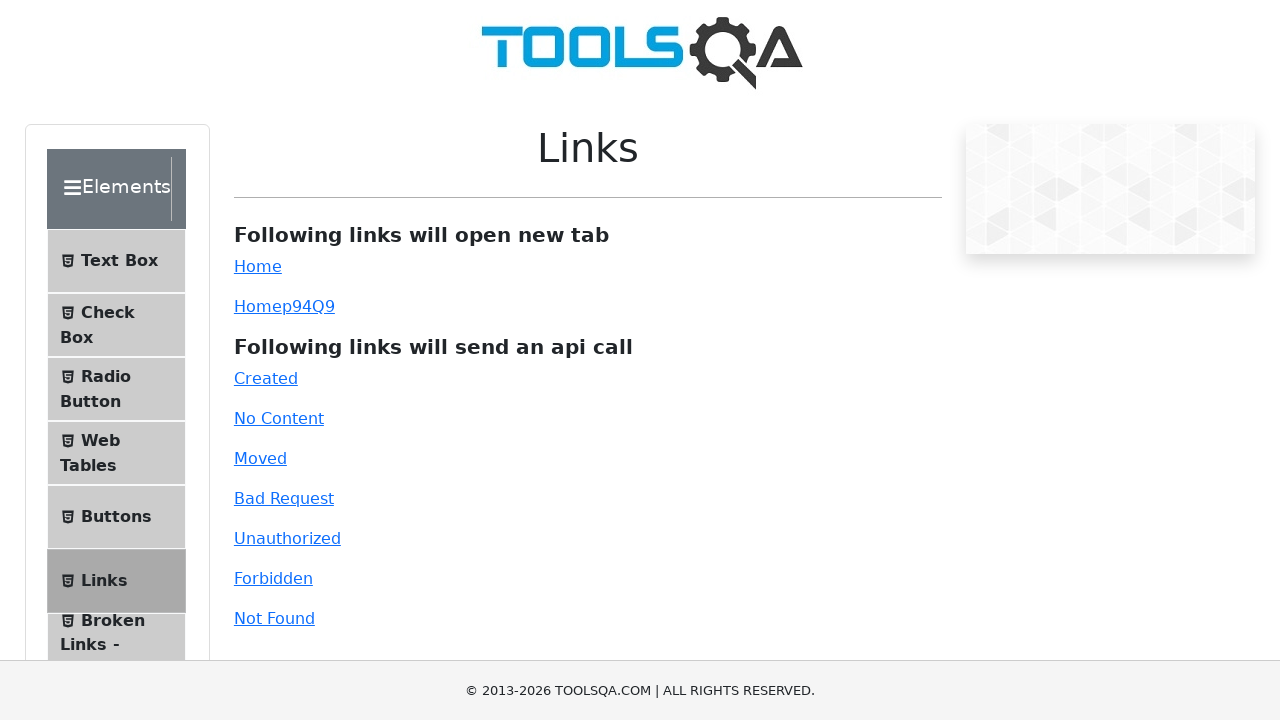

Clicked the 'created' link to trigger API request at (266, 378) on #created
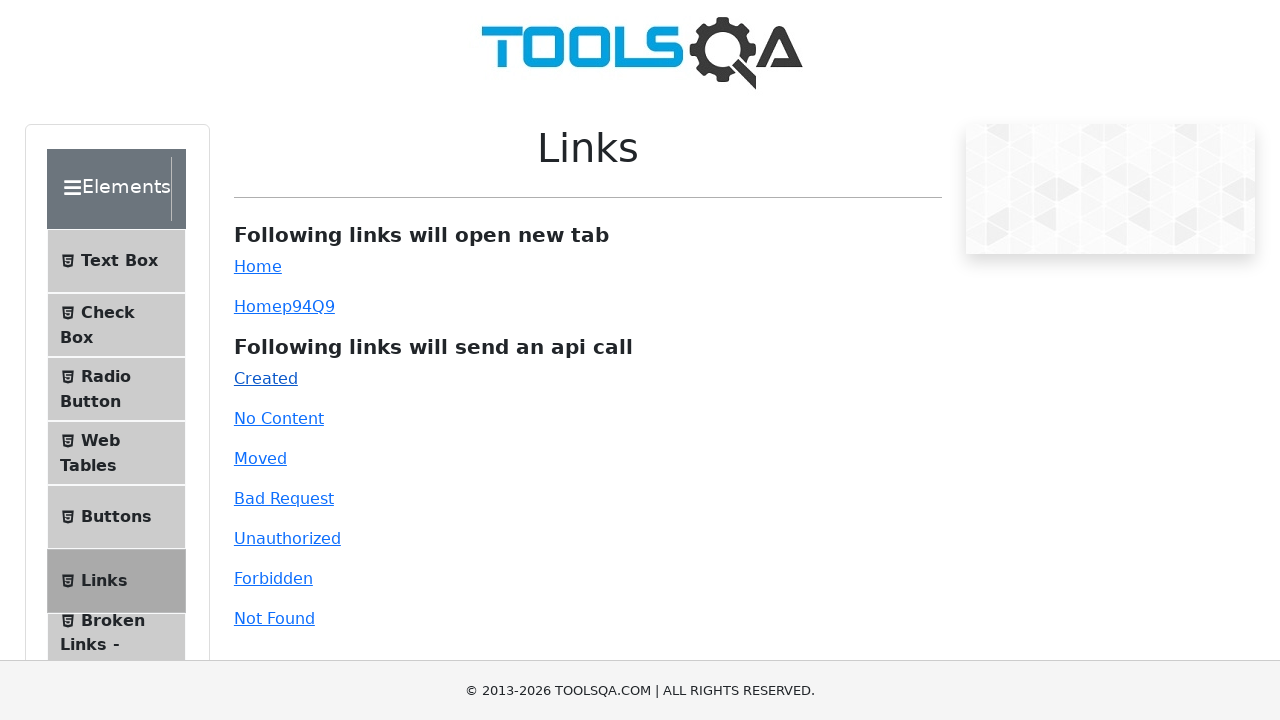

Waited for API response to be displayed
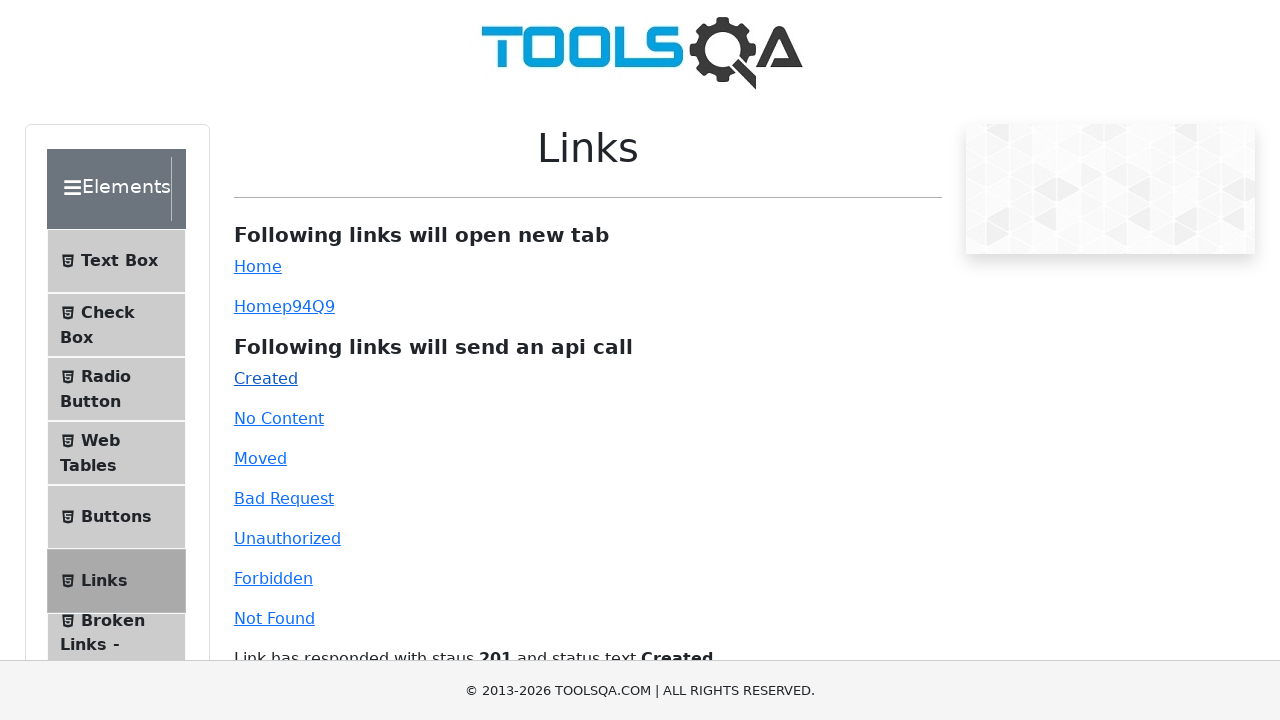

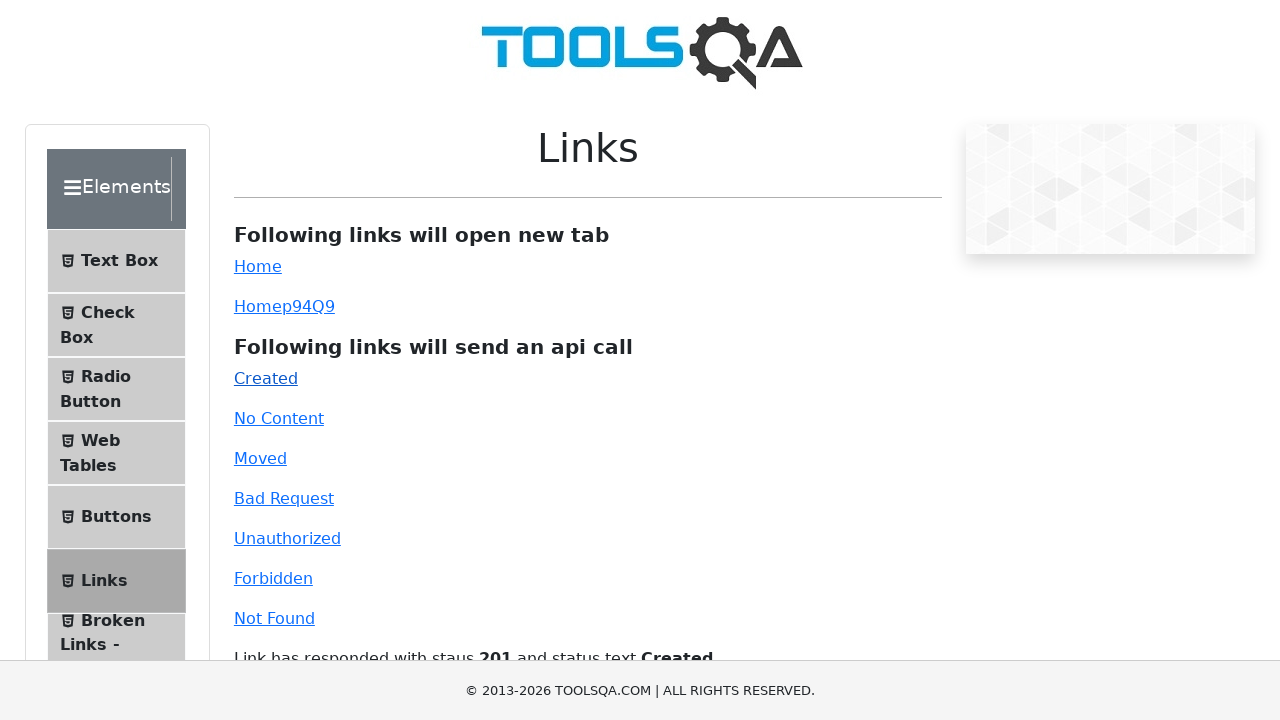